Tests multi-select dropdown functionality by selecting multiple options using keyboard modifiers

Starting URL: https://www.w3schools.com/tags/tryit.asp?filename=tryhtml_select_multiple

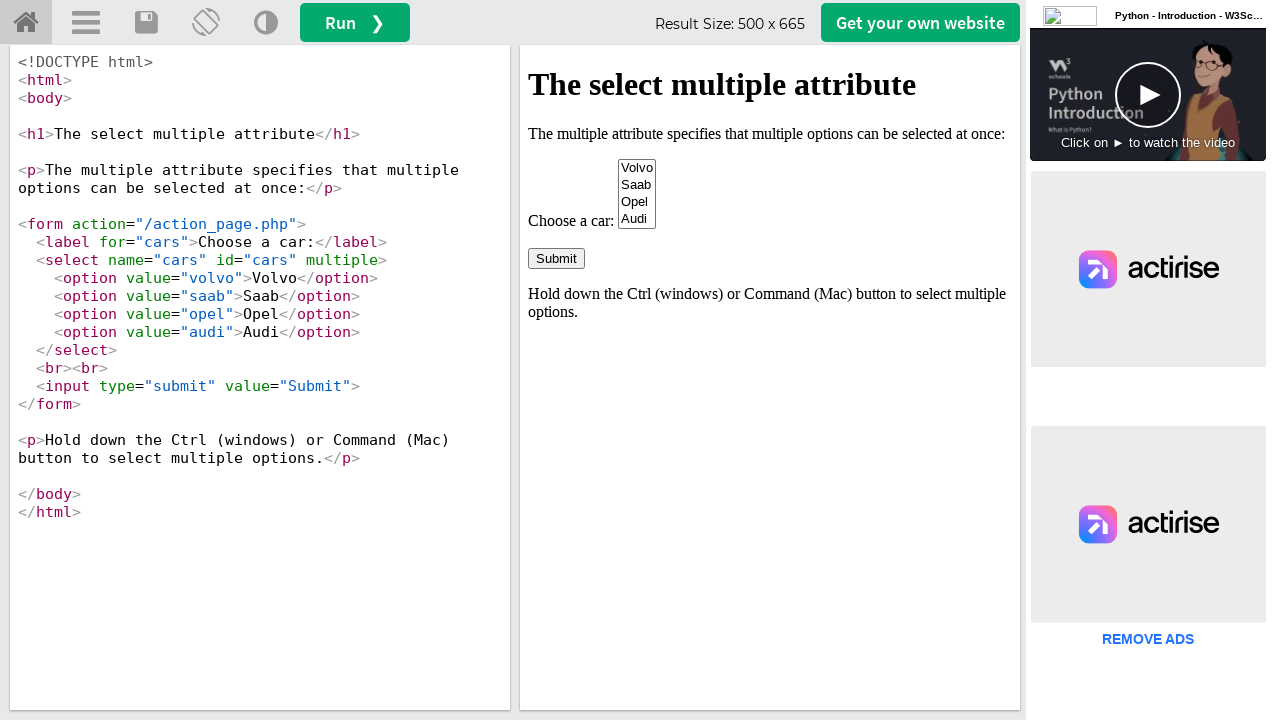

Located iframe containing the example
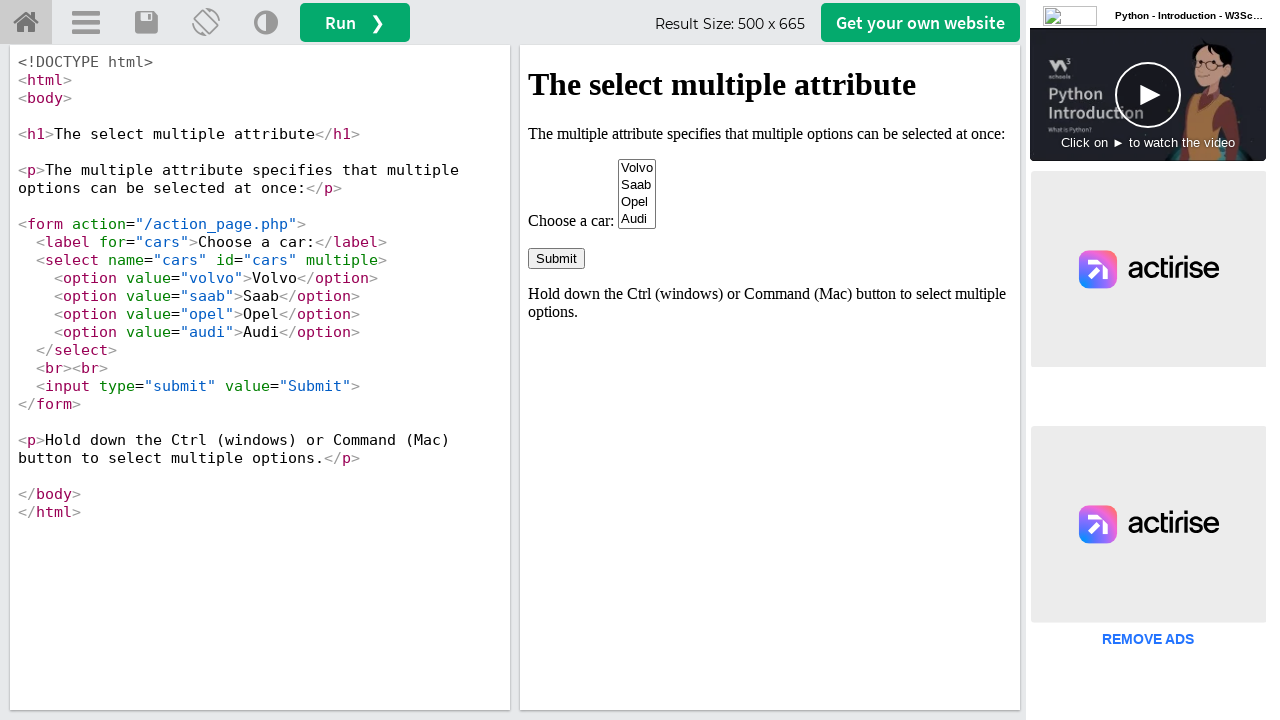

Located multi-select dropdown element
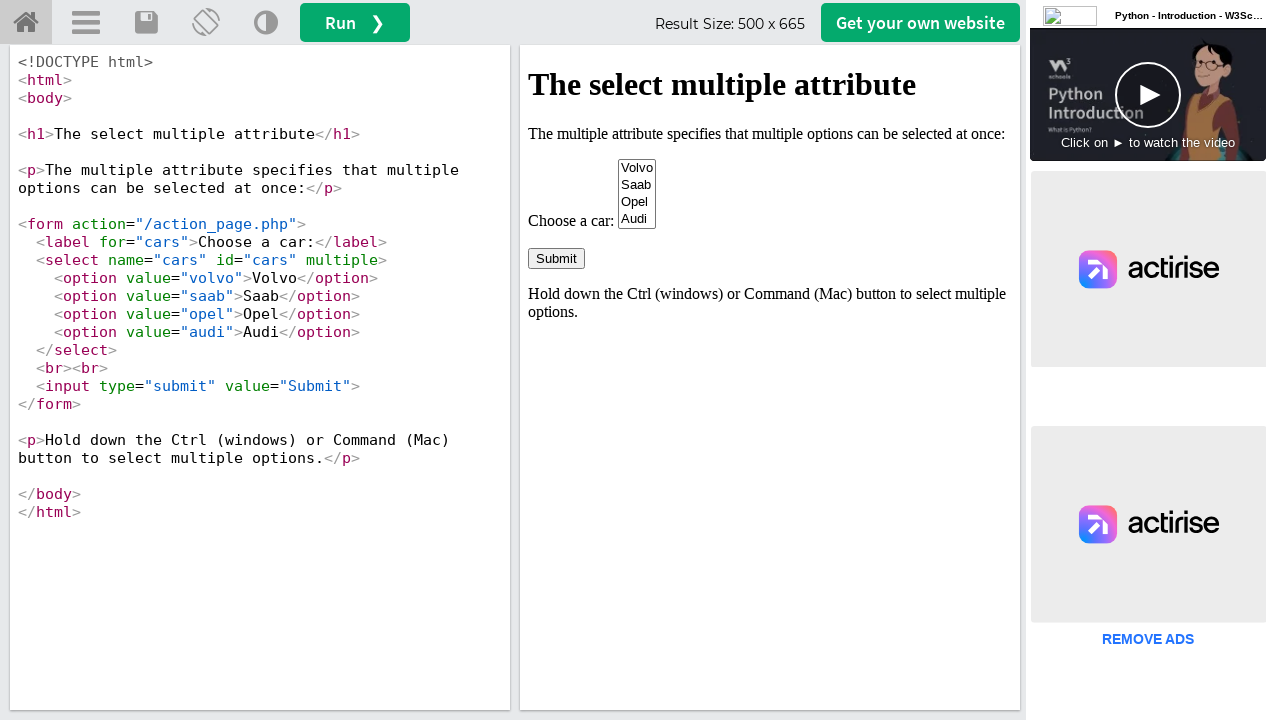

Selected third option (index 2) with Ctrl modifier at (637, 202) on iframe#iframeResult >> internal:control=enter-frame >> select[name='cars'] optio
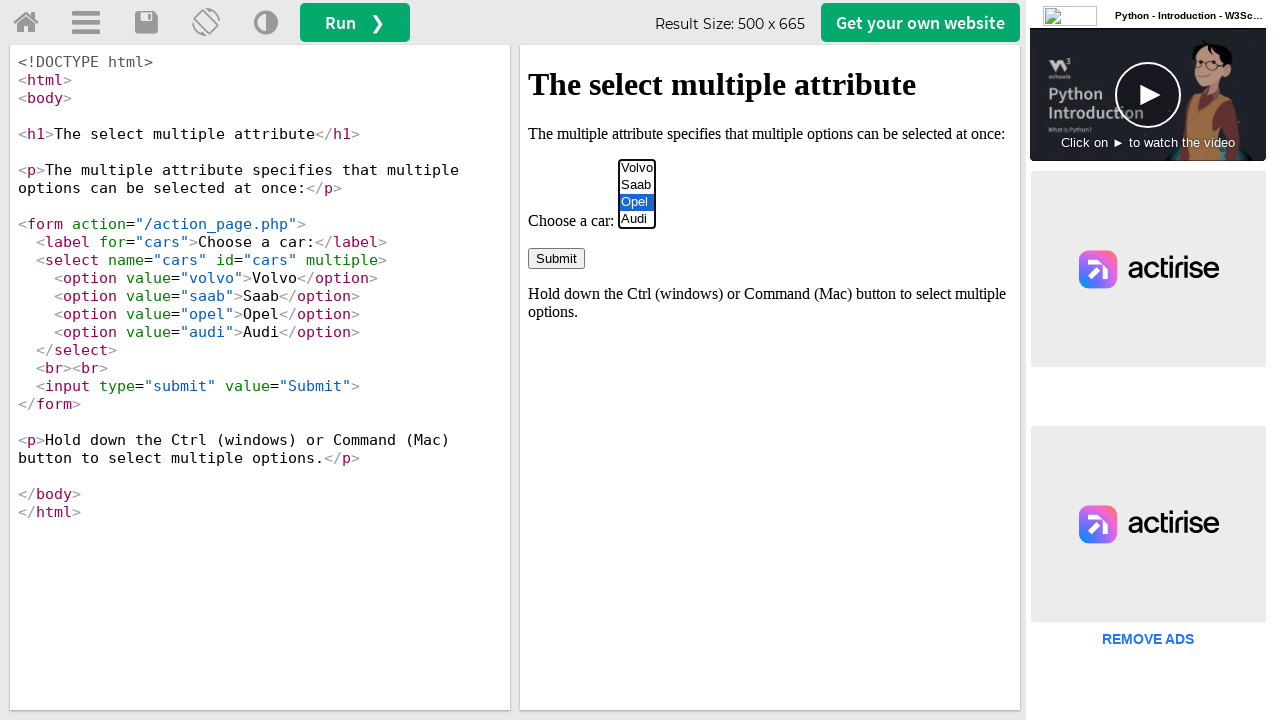

Selected second option (index 1) with Ctrl modifier at (637, 185) on iframe#iframeResult >> internal:control=enter-frame >> select[name='cars'] optio
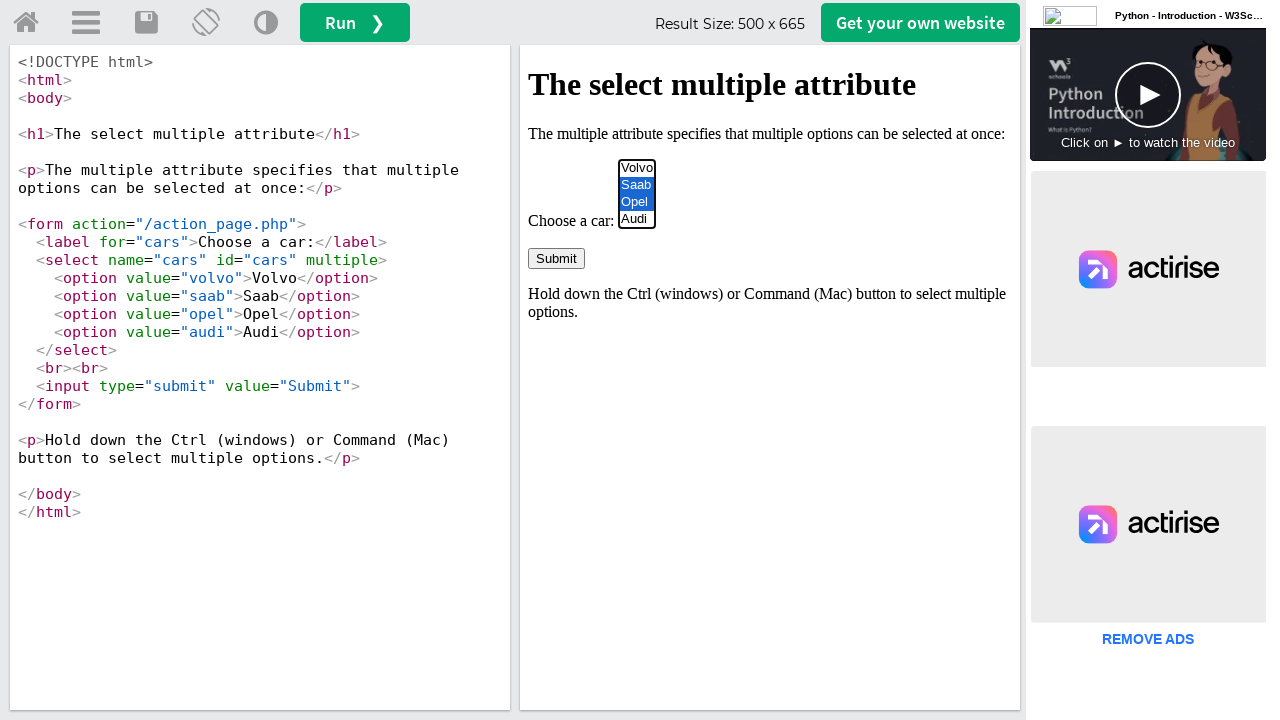

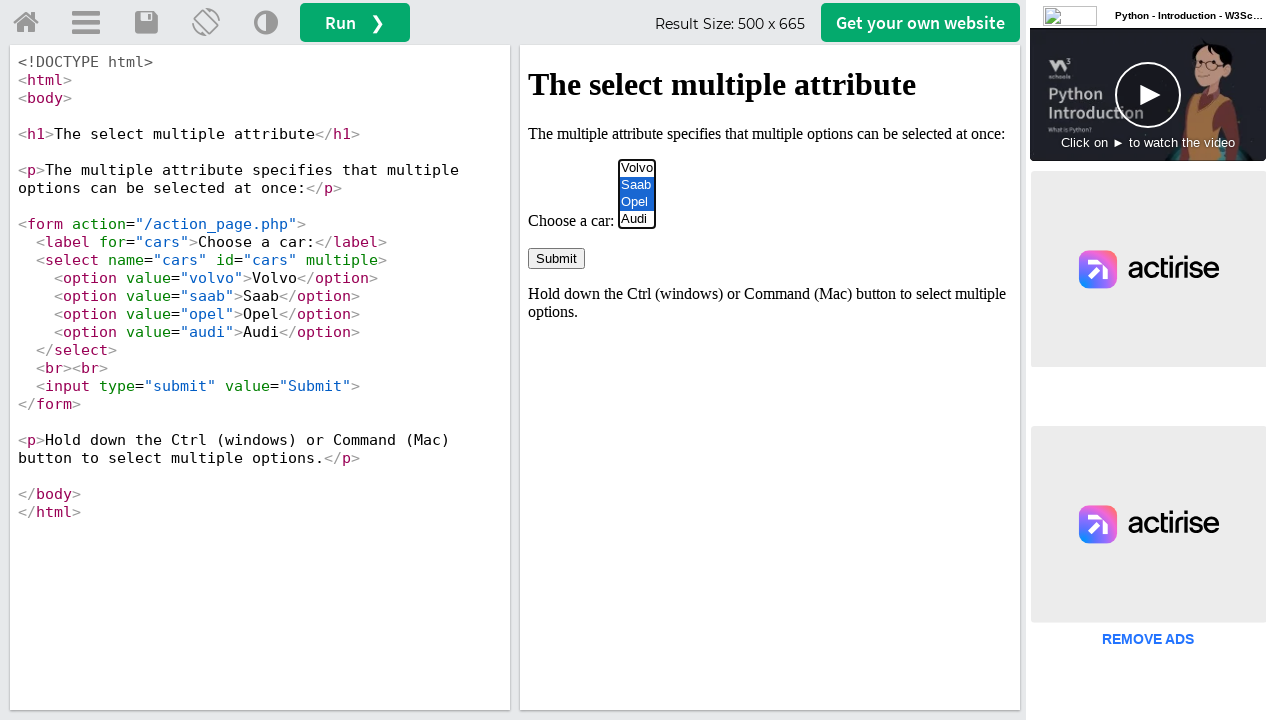